Tests slider functionality on demoqa.com by navigating to the slider page, scrolling to the slider element, and dragging it to adjust its value.

Starting URL: https://demoqa.com/slider/

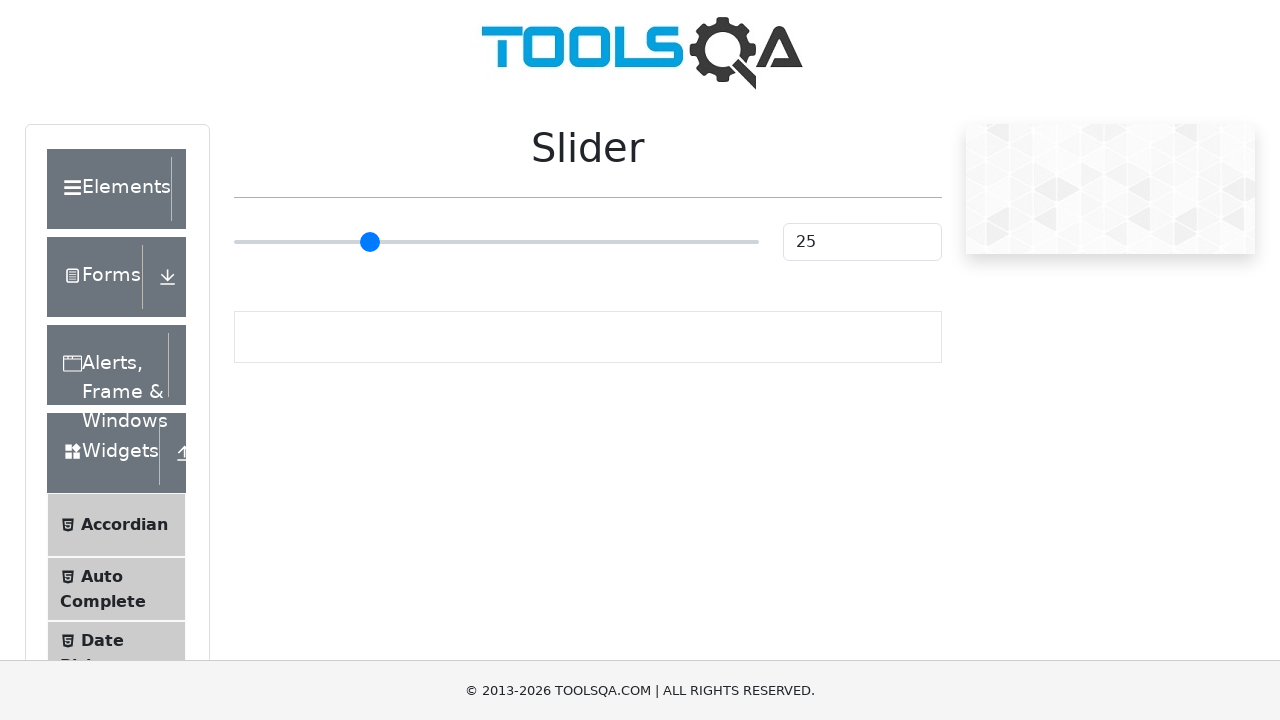

Located Slider menu item in sidebar
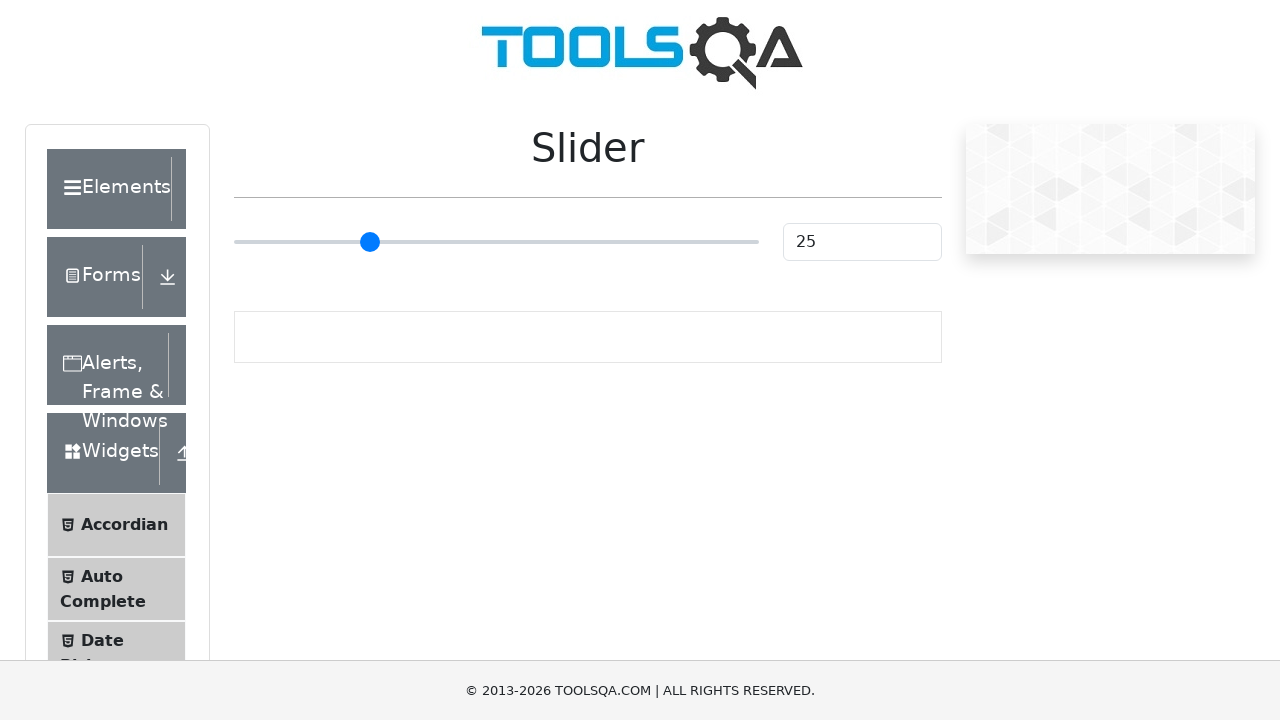

Scrolled Slider menu item into view
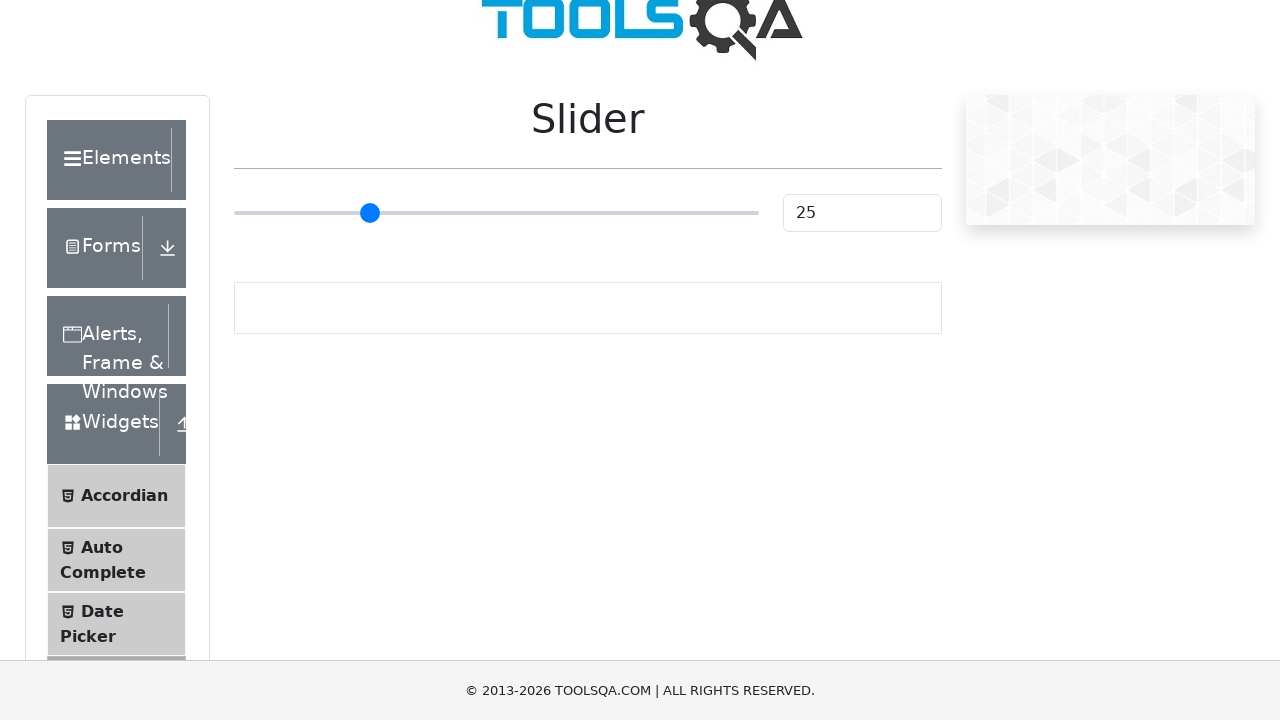

Clicked on Slider menu item at (116, 360) on (//li[@id='item-3'])[3]
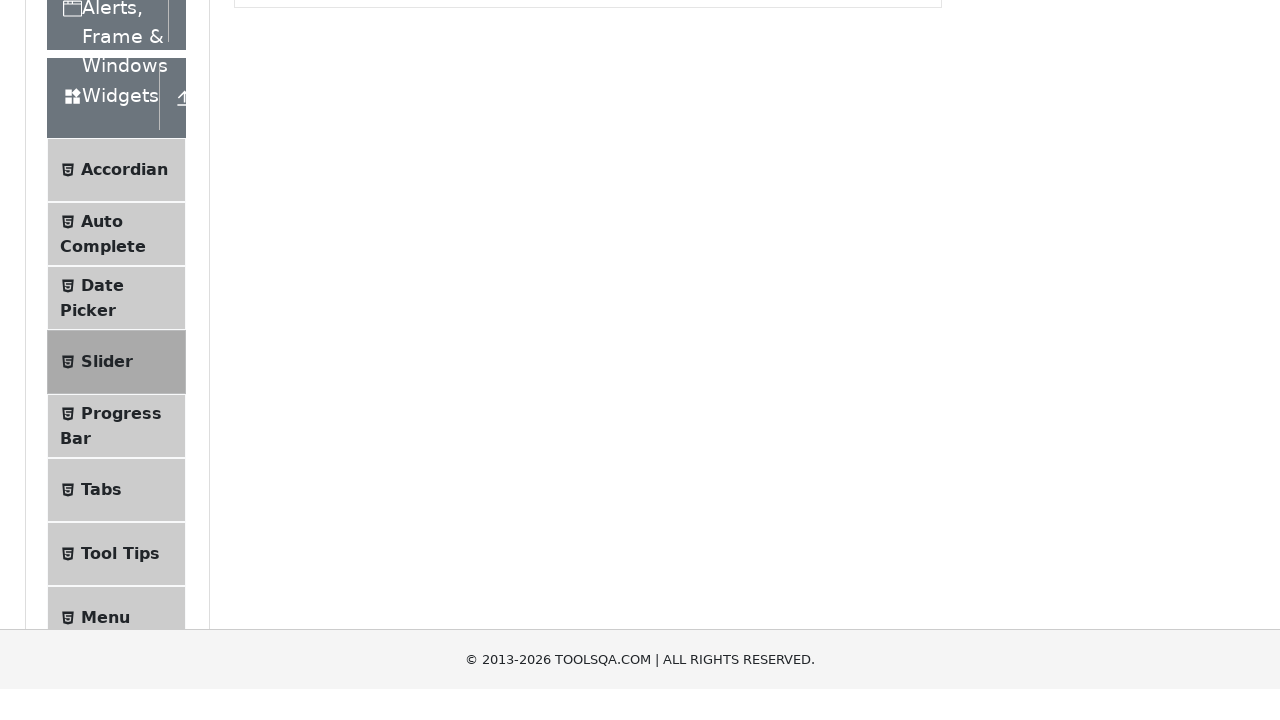

Located slider input element
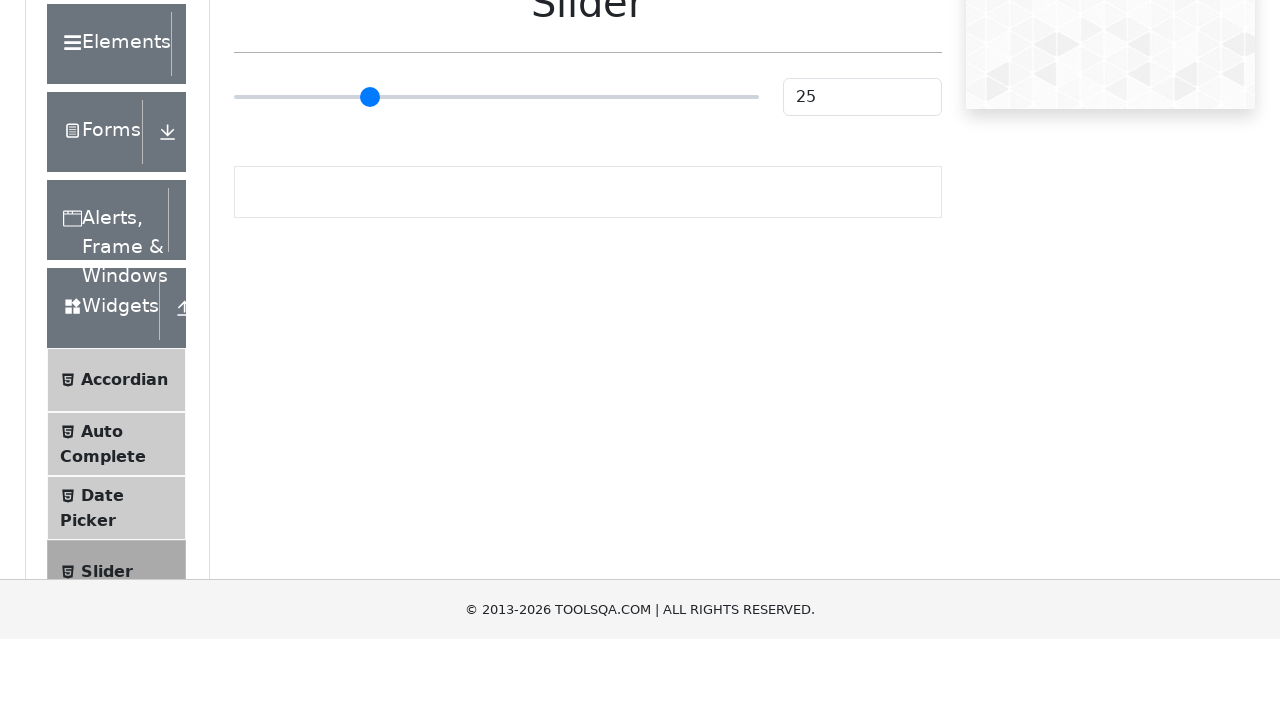

Scrolled slider element into view
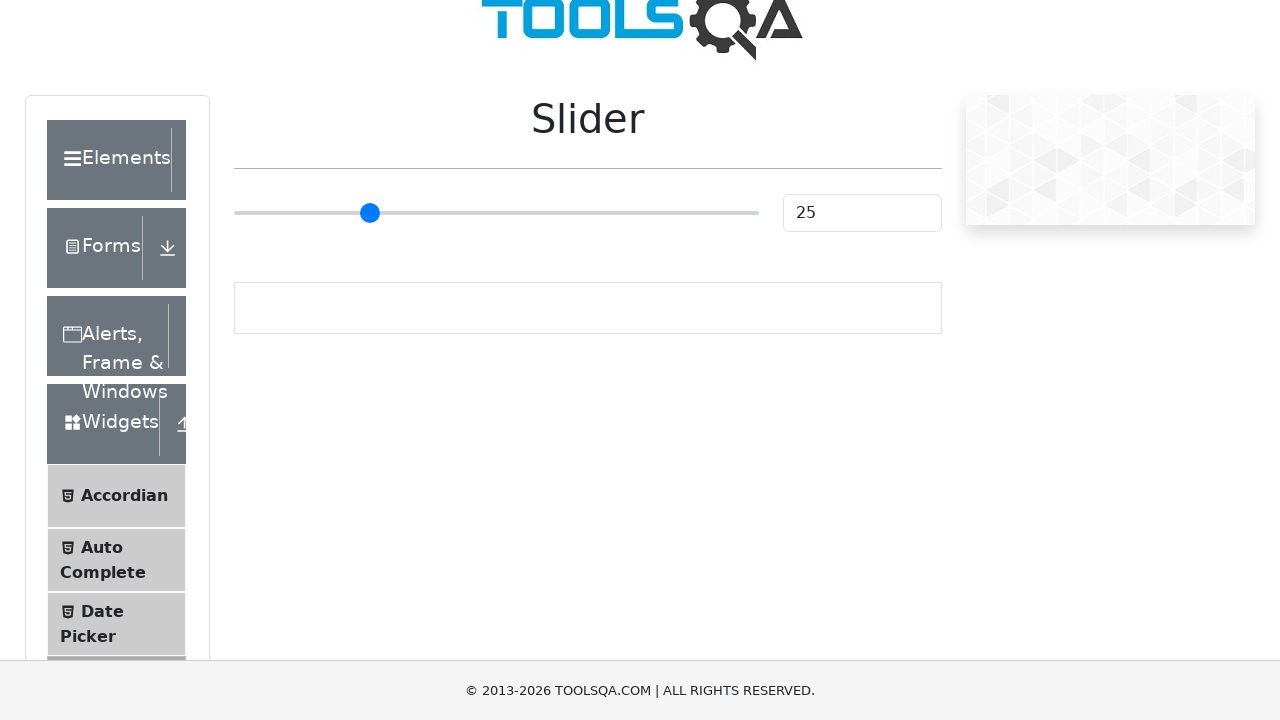

Retrieved bounding box of slider element
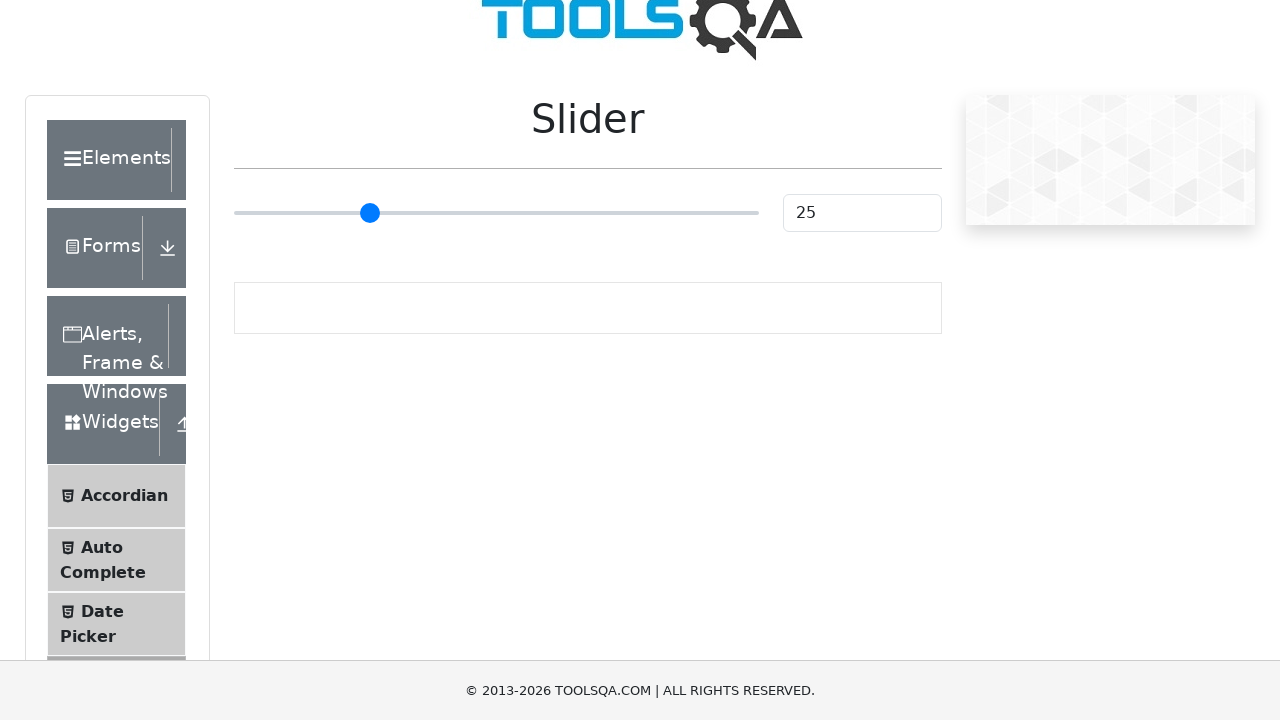

Moved mouse to center of slider at (496, 213)
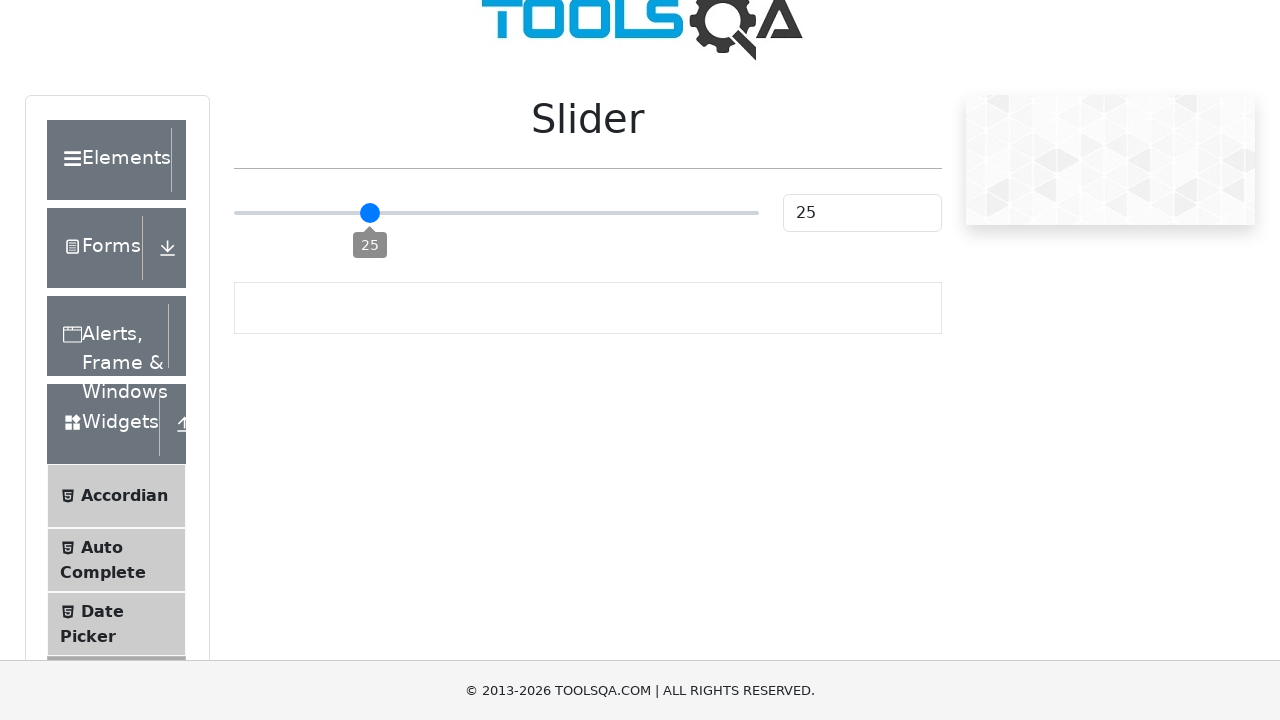

Pressed mouse button down on slider at (496, 213)
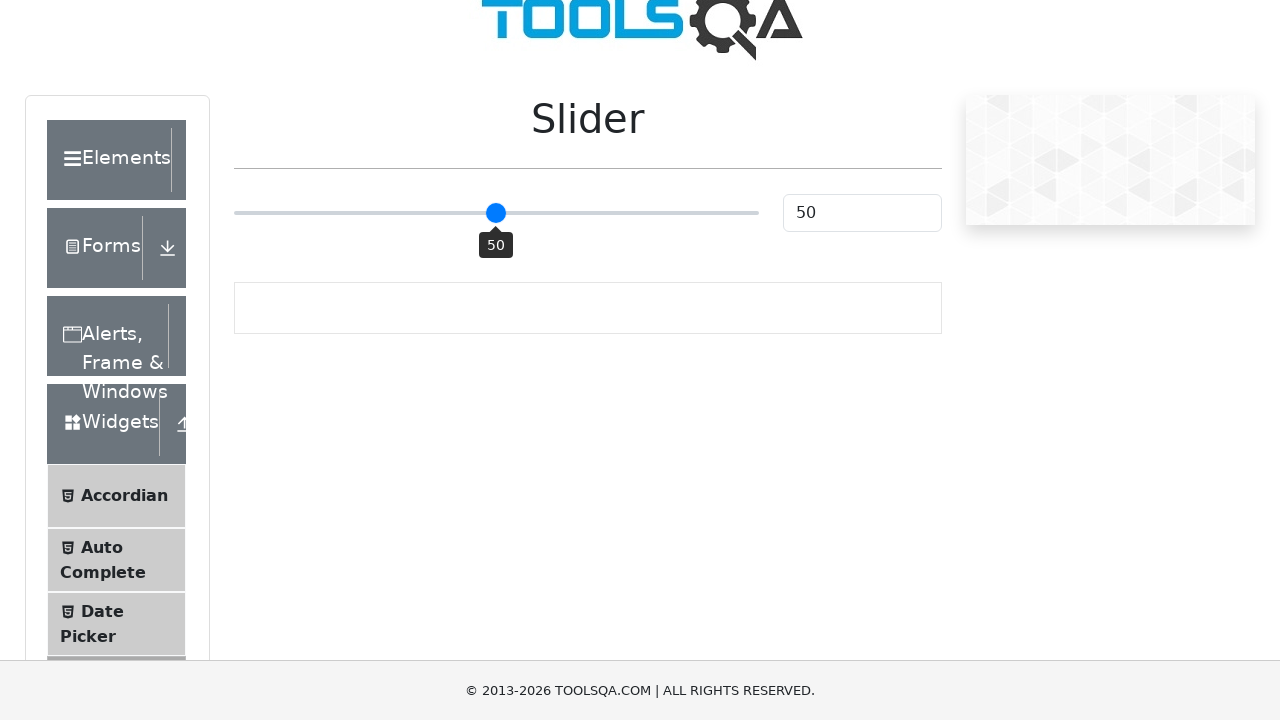

Dragged slider 50 pixels to the left at (446, 213)
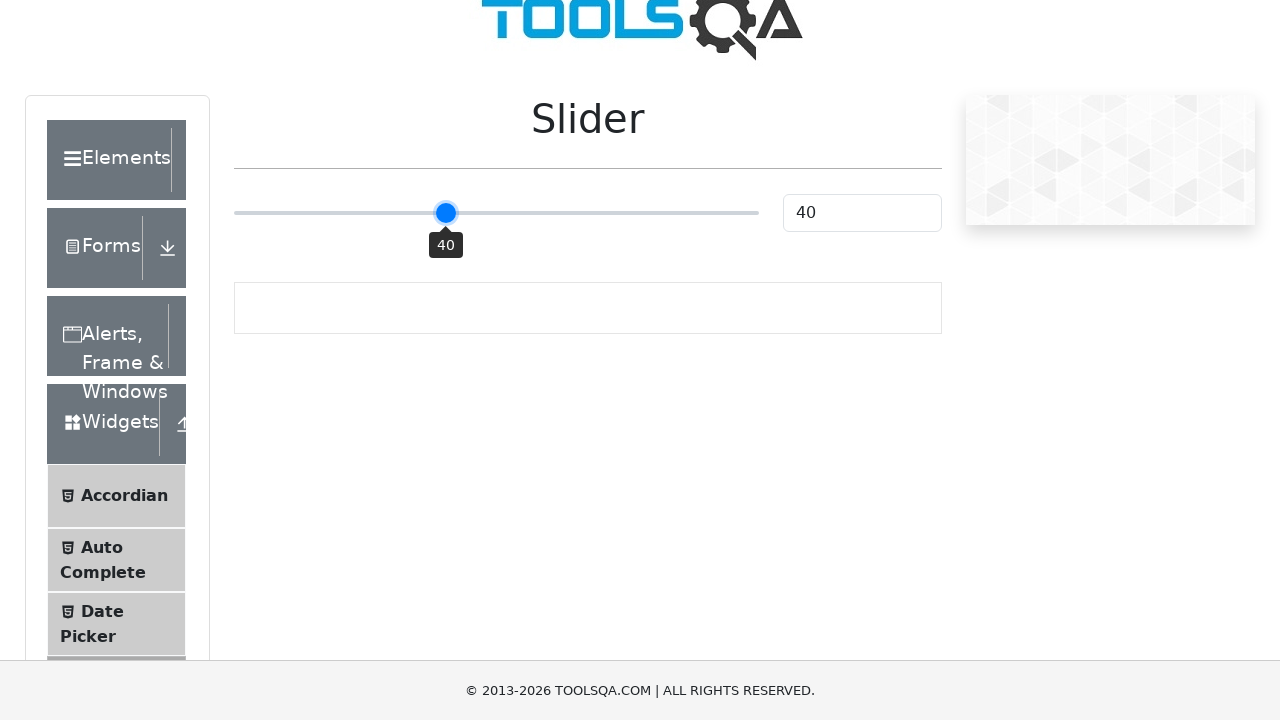

Released mouse button to complete slider drag at (446, 213)
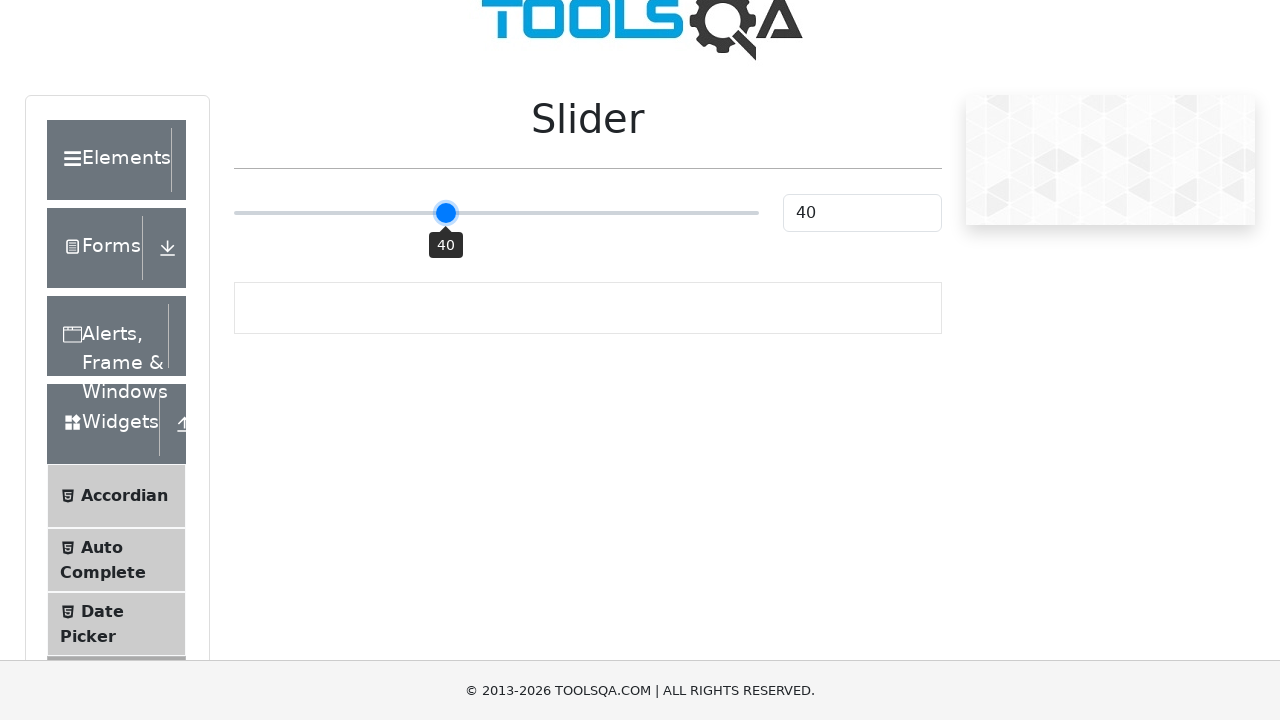

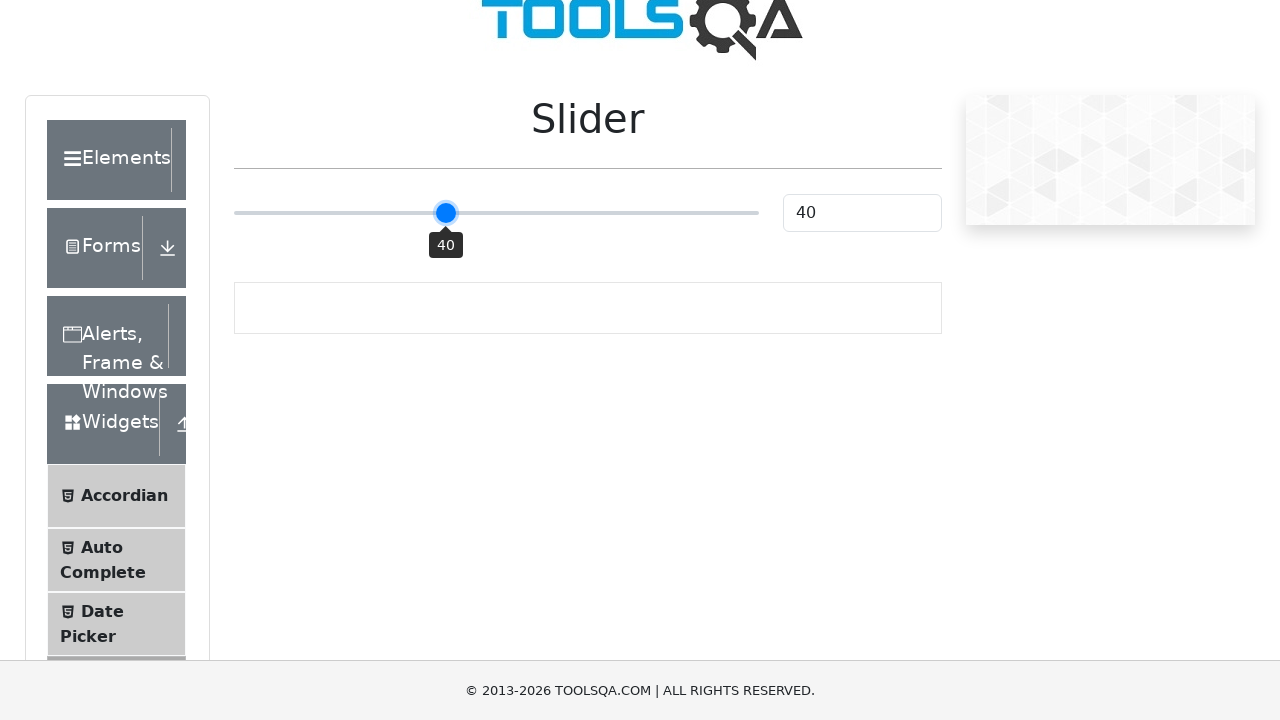